Tests random puzzle selection by choosing puzzle size (Medium) and color options (monochrome), then submitting to get a random puzzle

Starting URL: https://webpbn.com/random.cgi

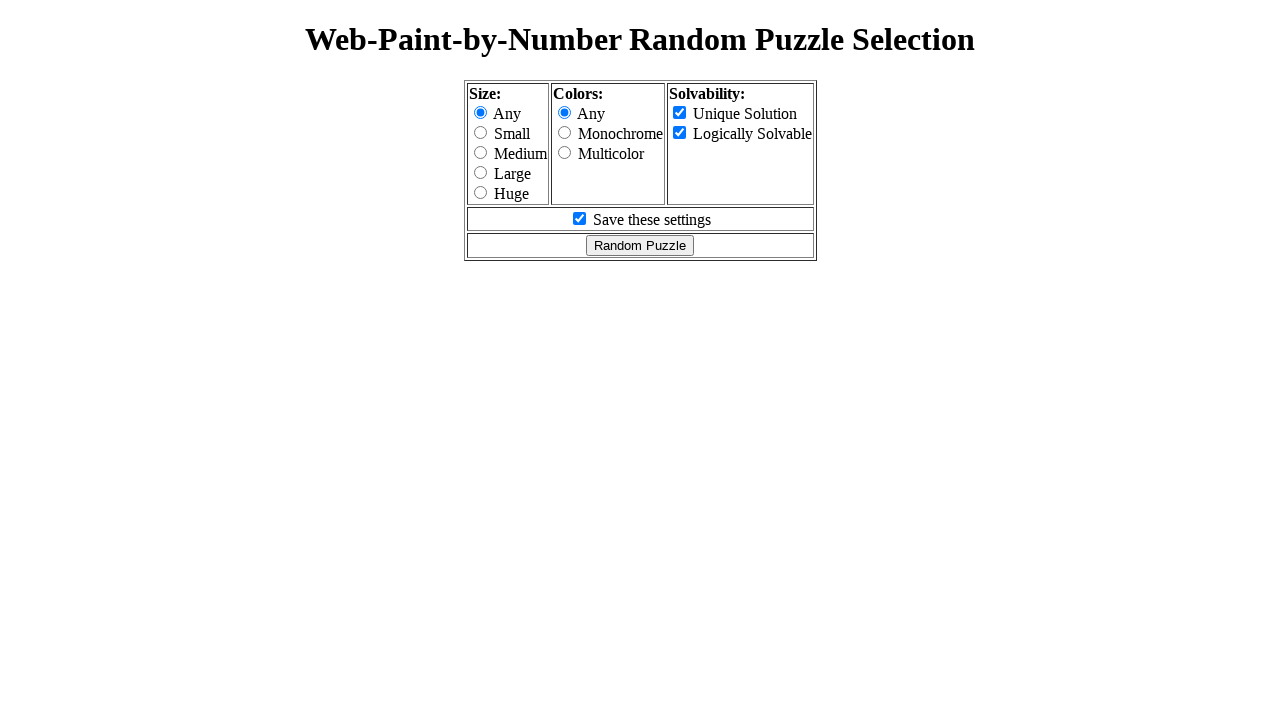

Selected Medium puzzle size option at (480, 152) on input[name='psize'] >> nth=2
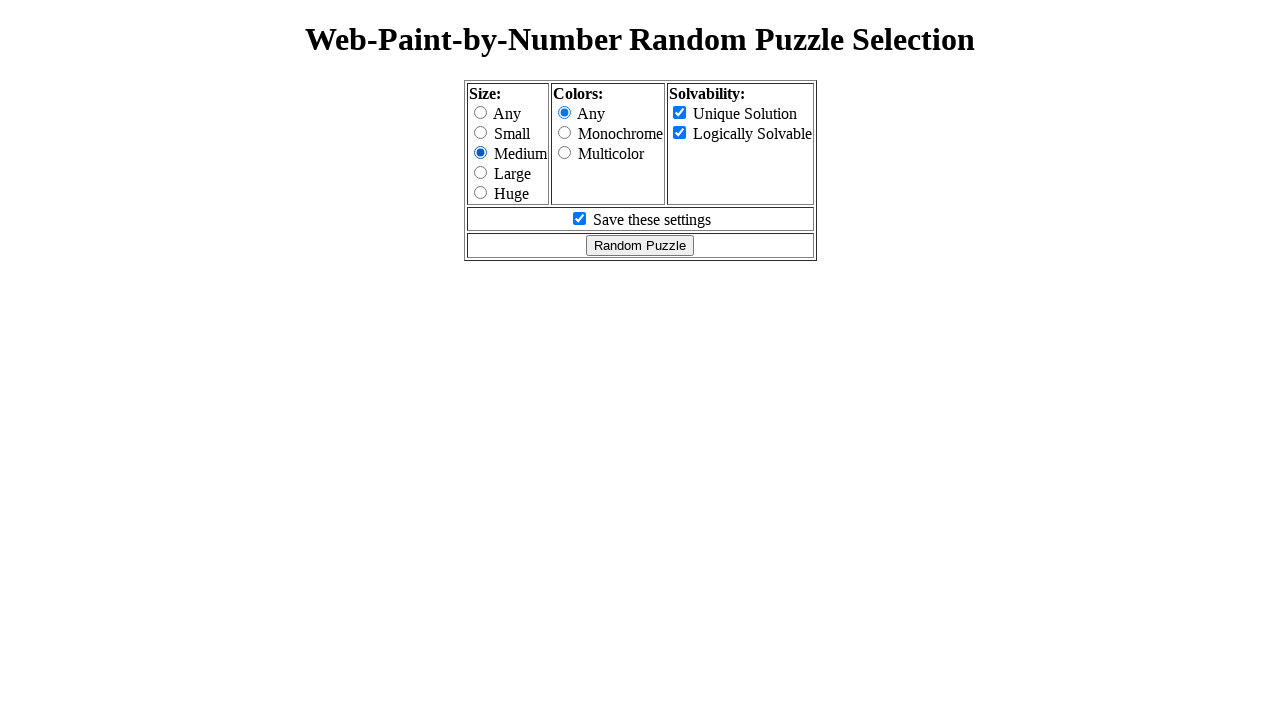

Selected monochrome color option at (564, 132) on input[name='pcolor'] >> nth=1
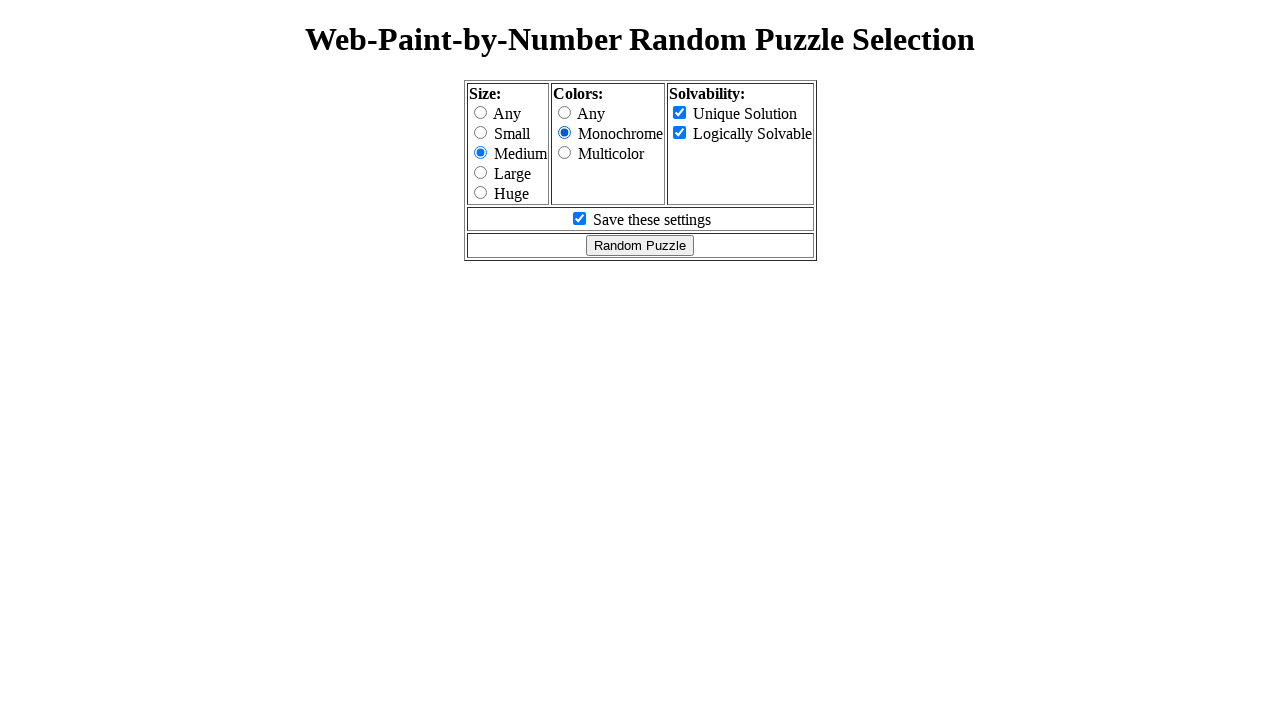

Submitted form by pressing Enter on color option on input[name='pcolor'] >> nth=1
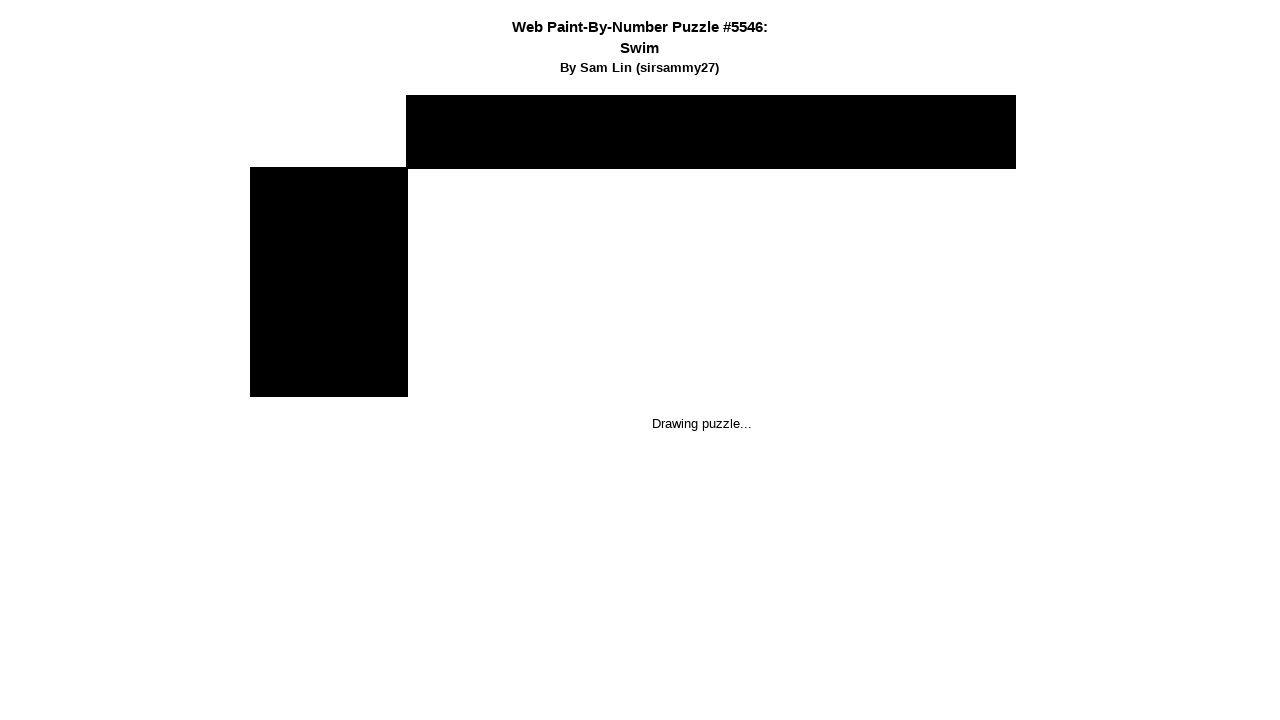

Random puzzle page loaded successfully with puzzle ID in title
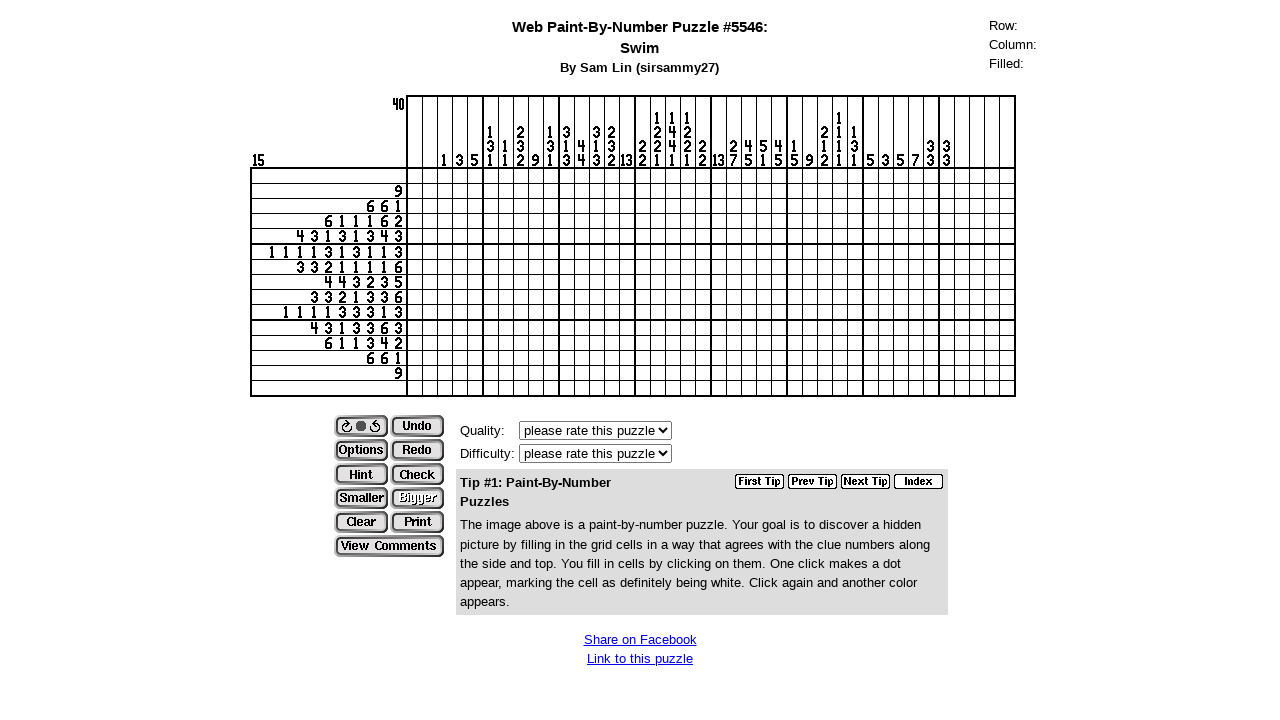

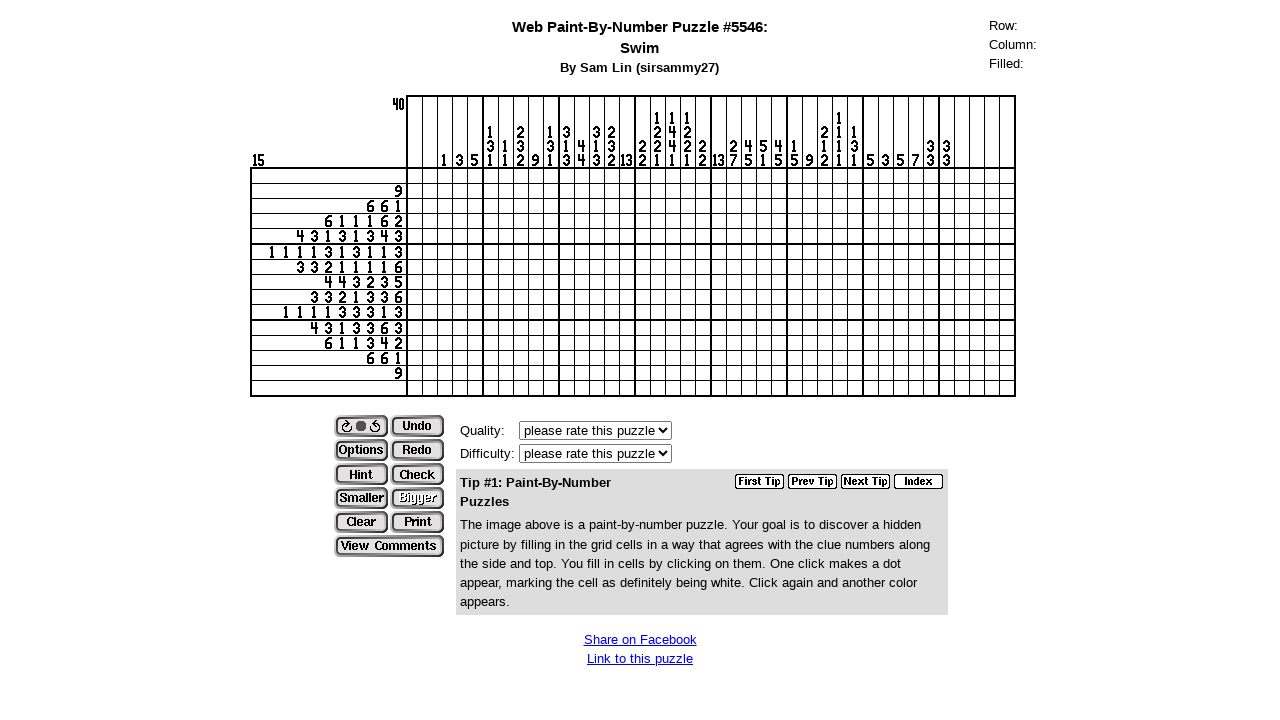